Tests clicking the alert button and handling a simple JavaScript alert by accepting it

Starting URL: https://demoqa.com/alerts

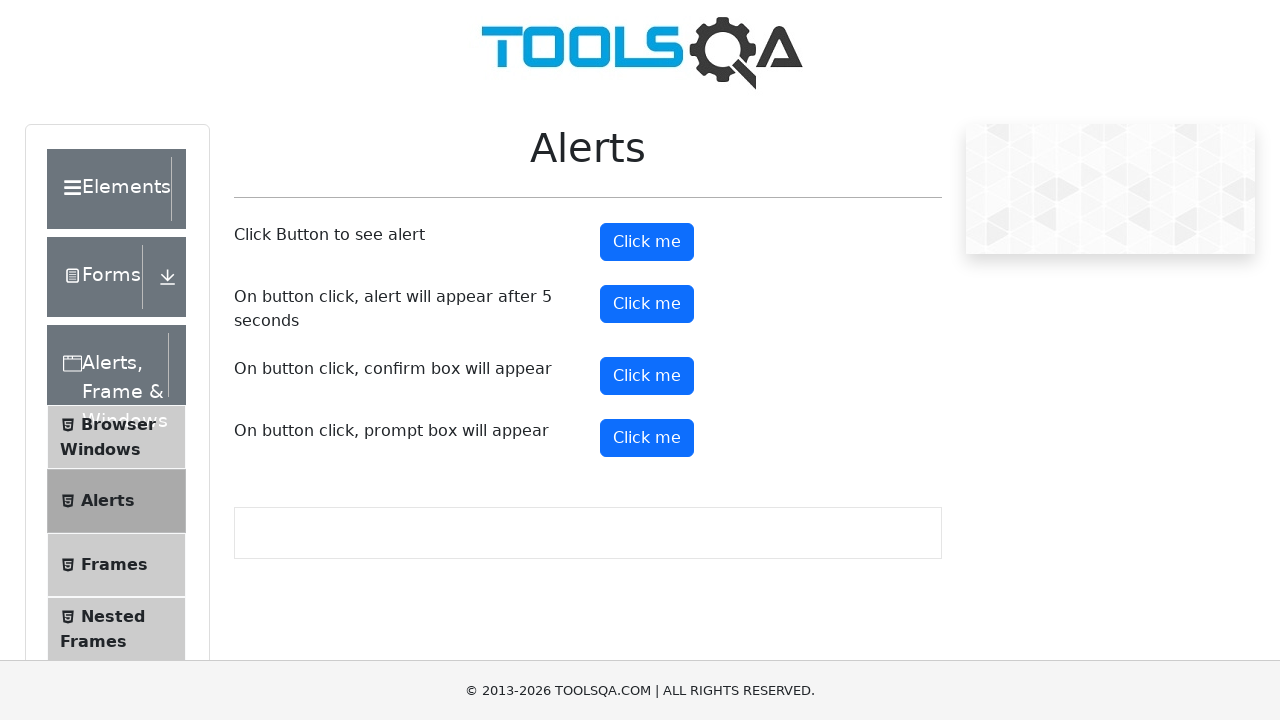

Navigated to alerts demo page
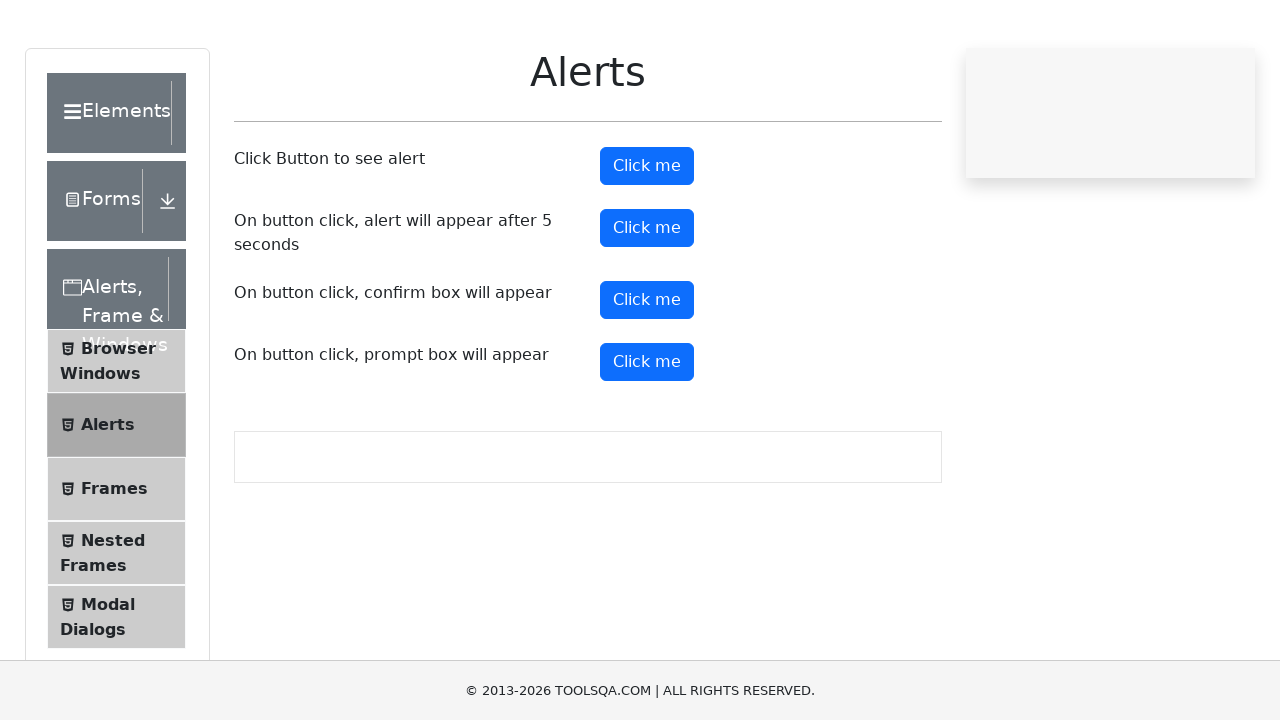

Clicked the alert button to trigger the JavaScript alert at (647, 242) on #alertButton
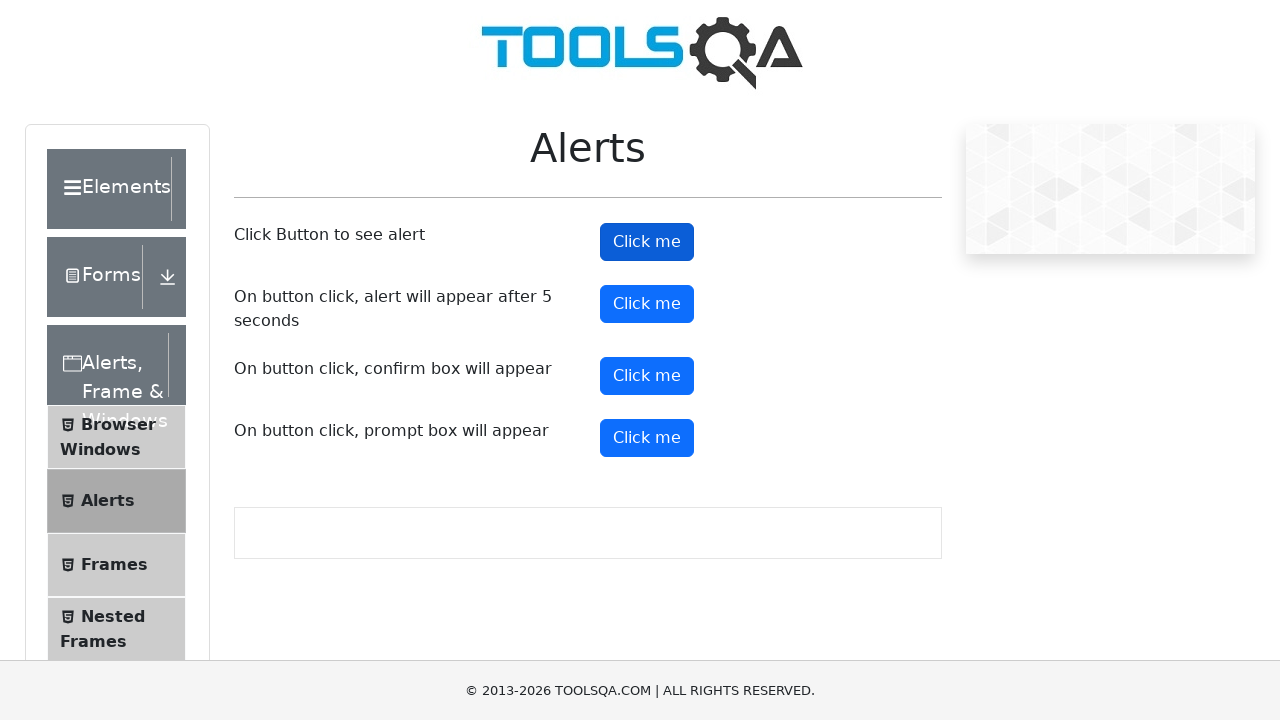

Set up dialog handler to accept the alert
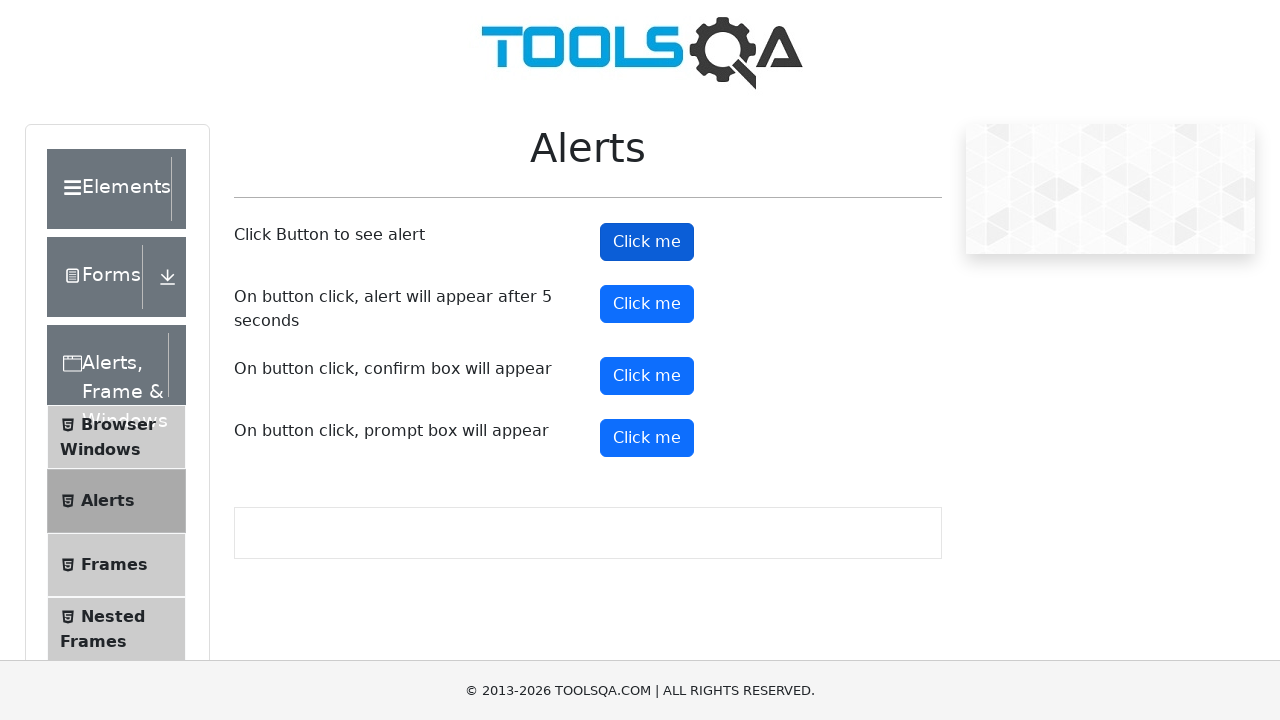

Waited for alert to be processed
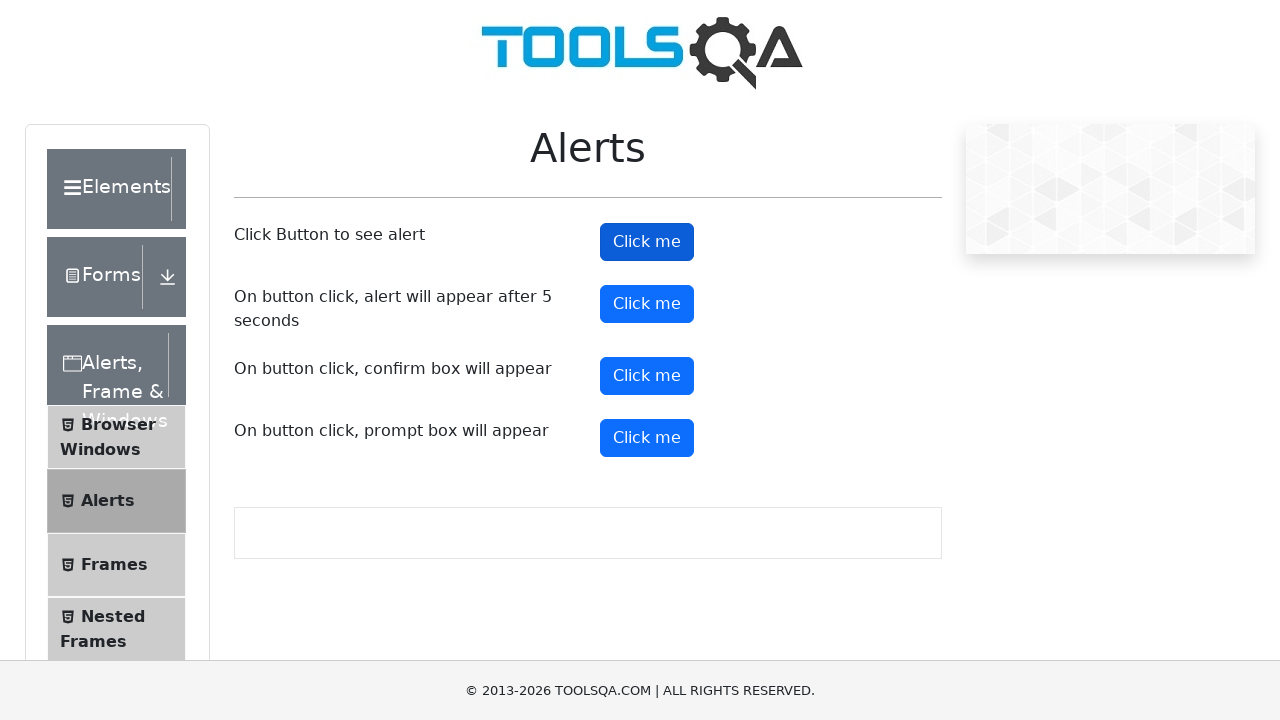

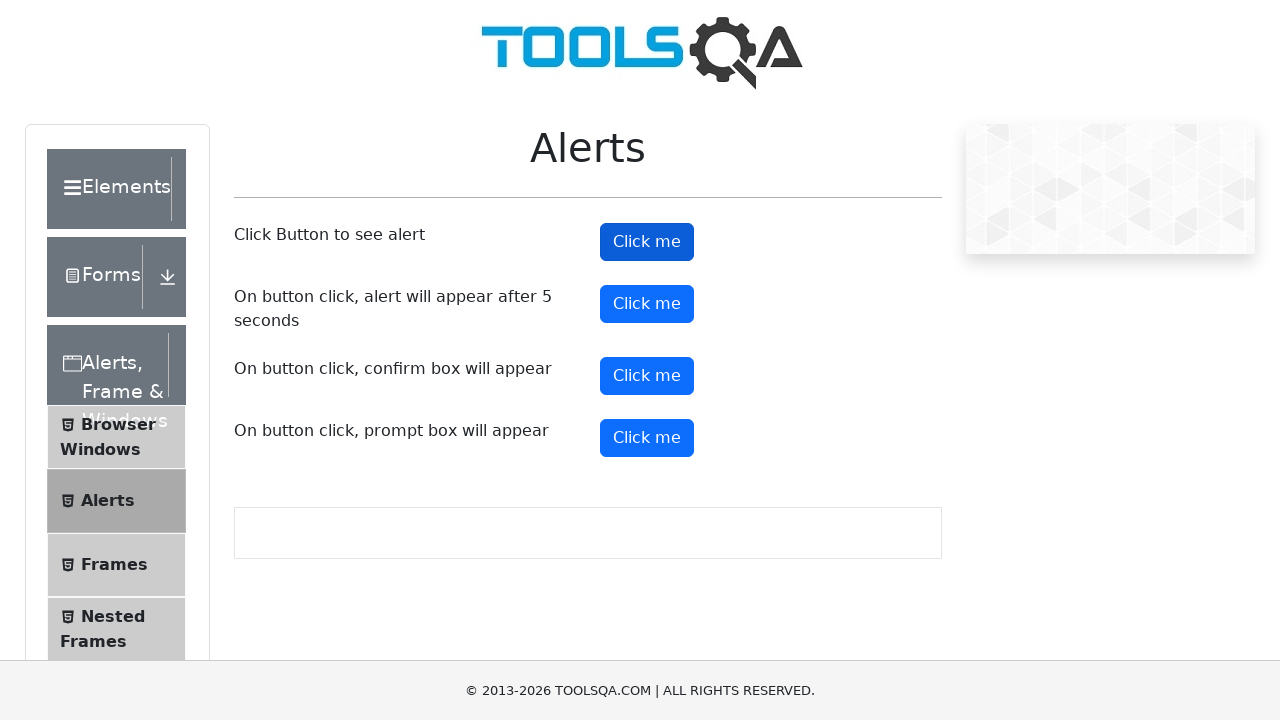